Tests prompt alert handling by clicking a button to trigger a prompt dialog, entering a custom message, and accepting it

Starting URL: https://training-support.net/webelements/alerts

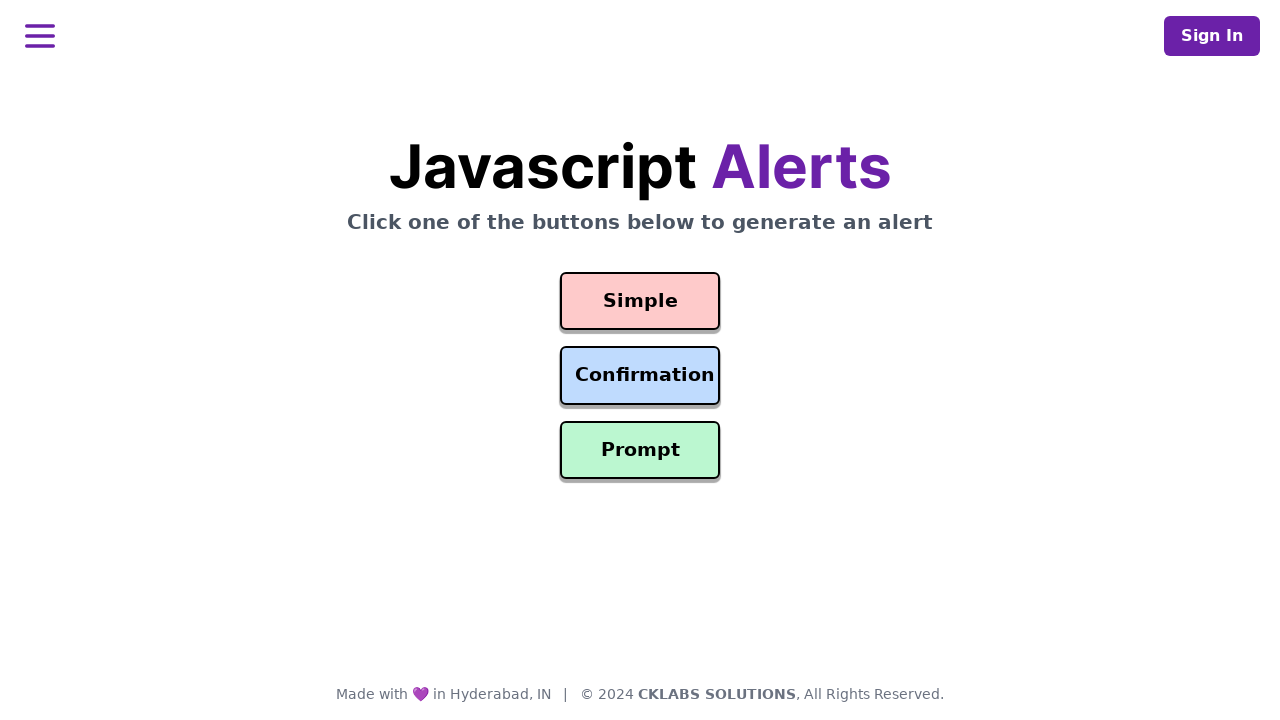

Set up dialog handler to accept prompt with custom message
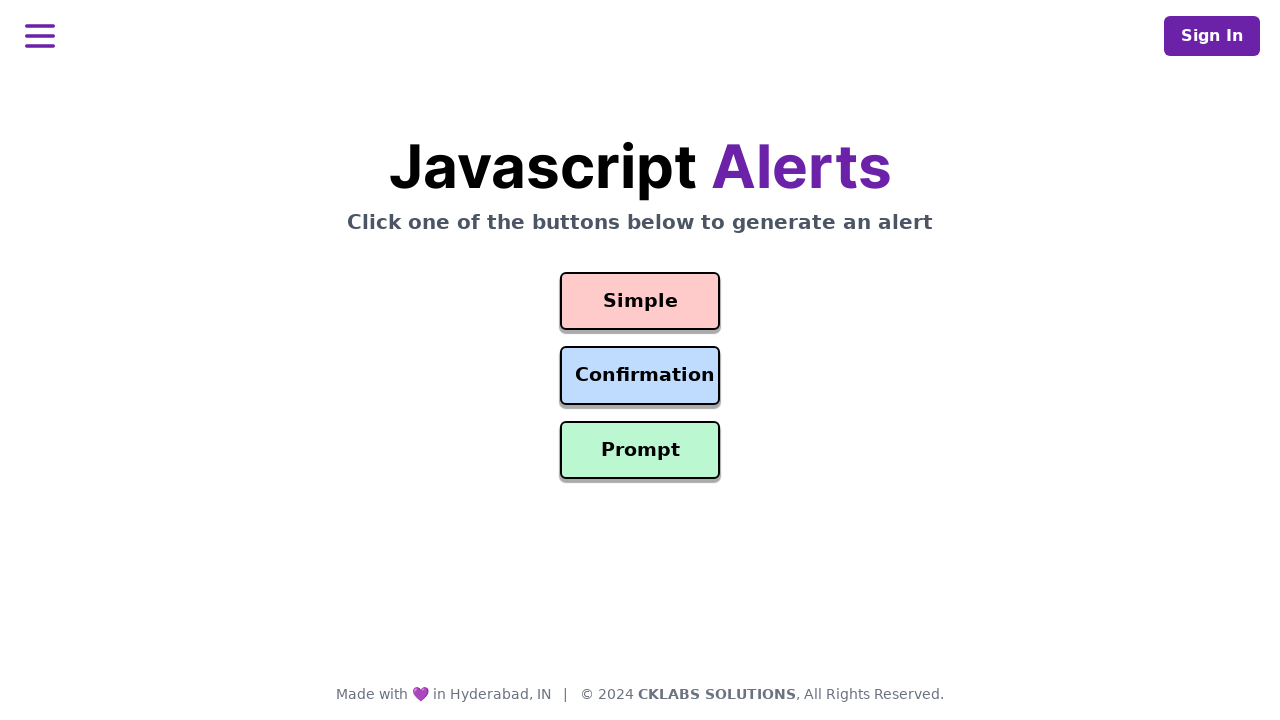

Clicked the Prompt Alert button to trigger dialog at (640, 450) on #prompt
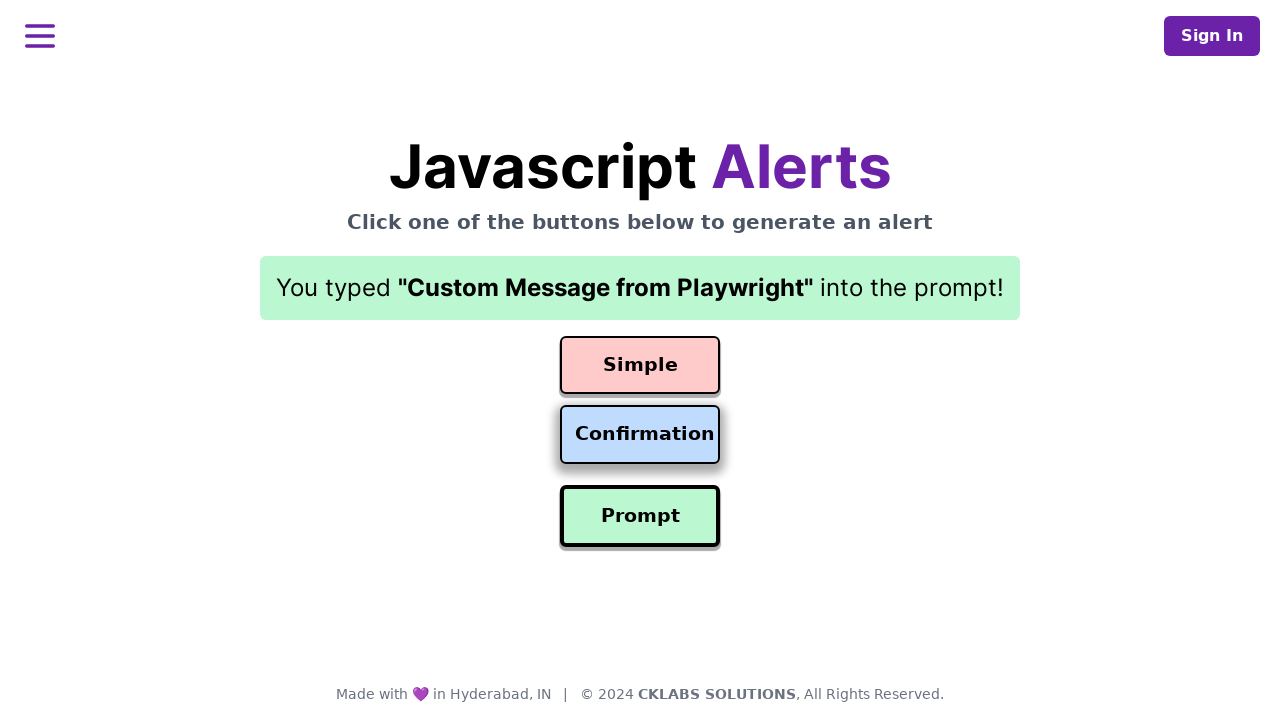

Waited 500ms for dialog to be handled
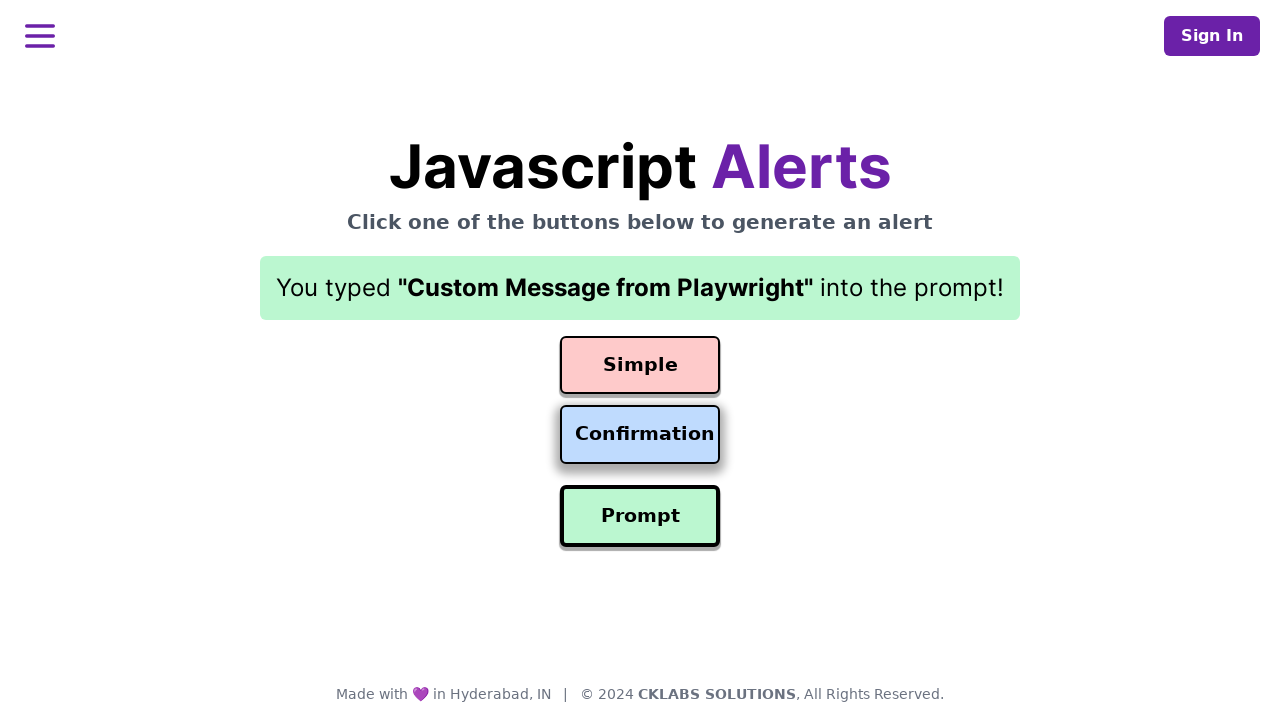

Verified result element is displayed with the captured message
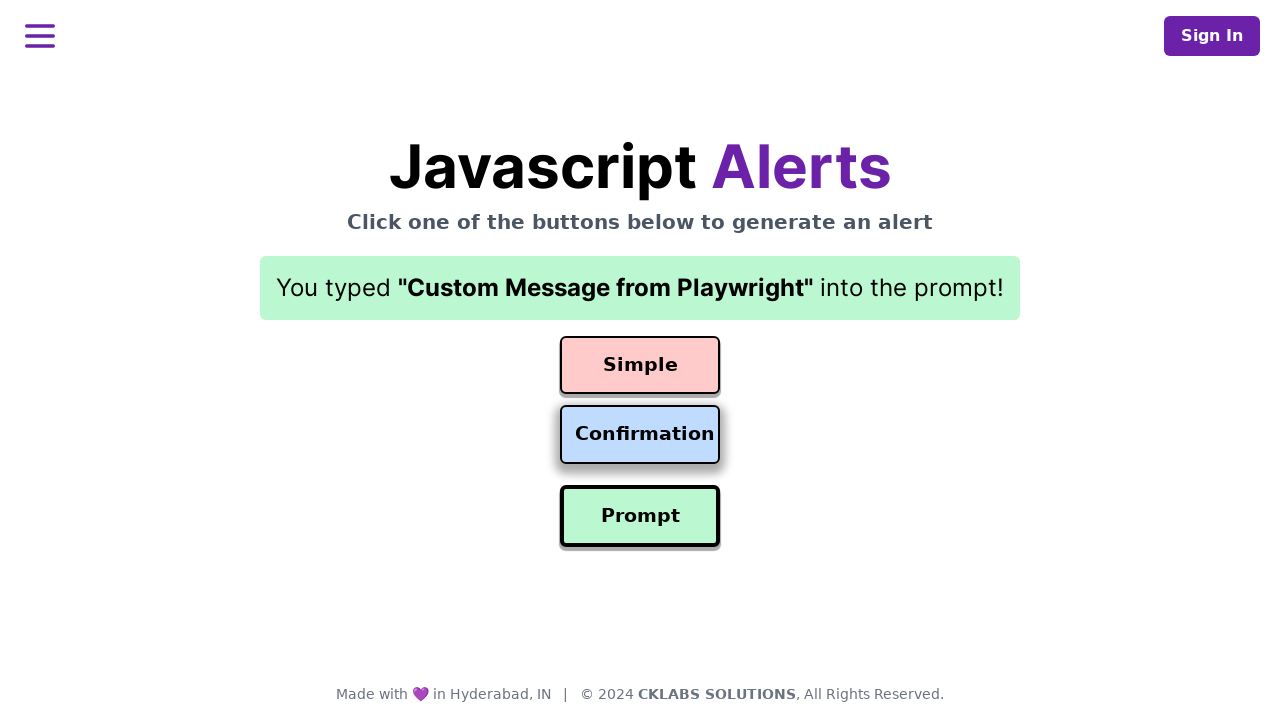

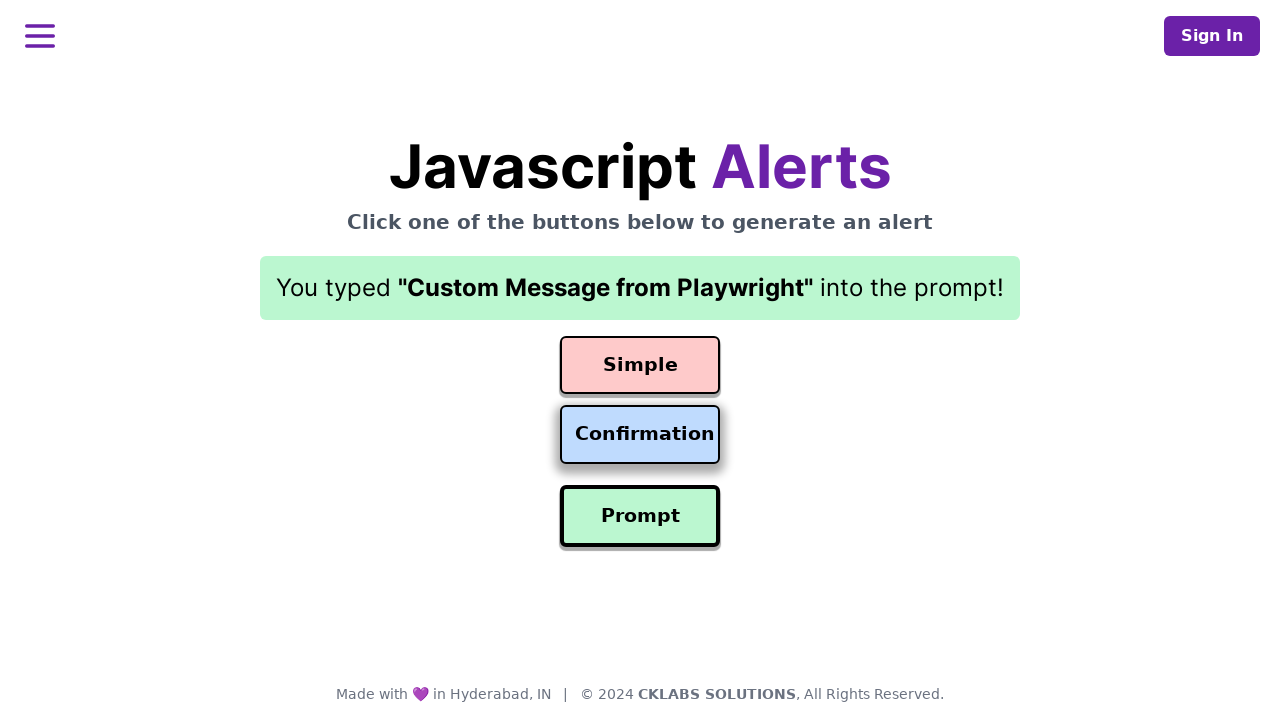